Tests various locator strategies on a practice page by filling forms, clicking buttons, using the forgot password flow, and submitting a login form with checkboxes on a Selenium training website.

Starting URL: https://rahulshettyacademy.com/locatorspractice/

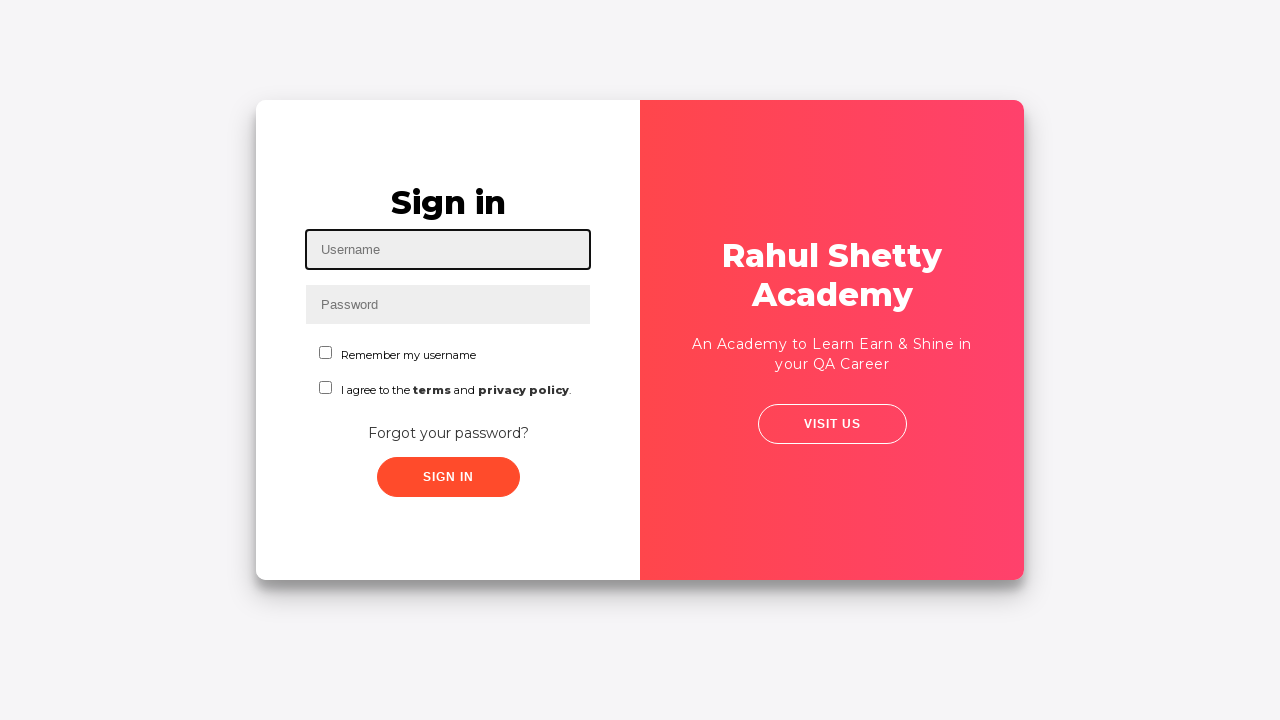

Filled username field with 'rahul' on #inputUsername
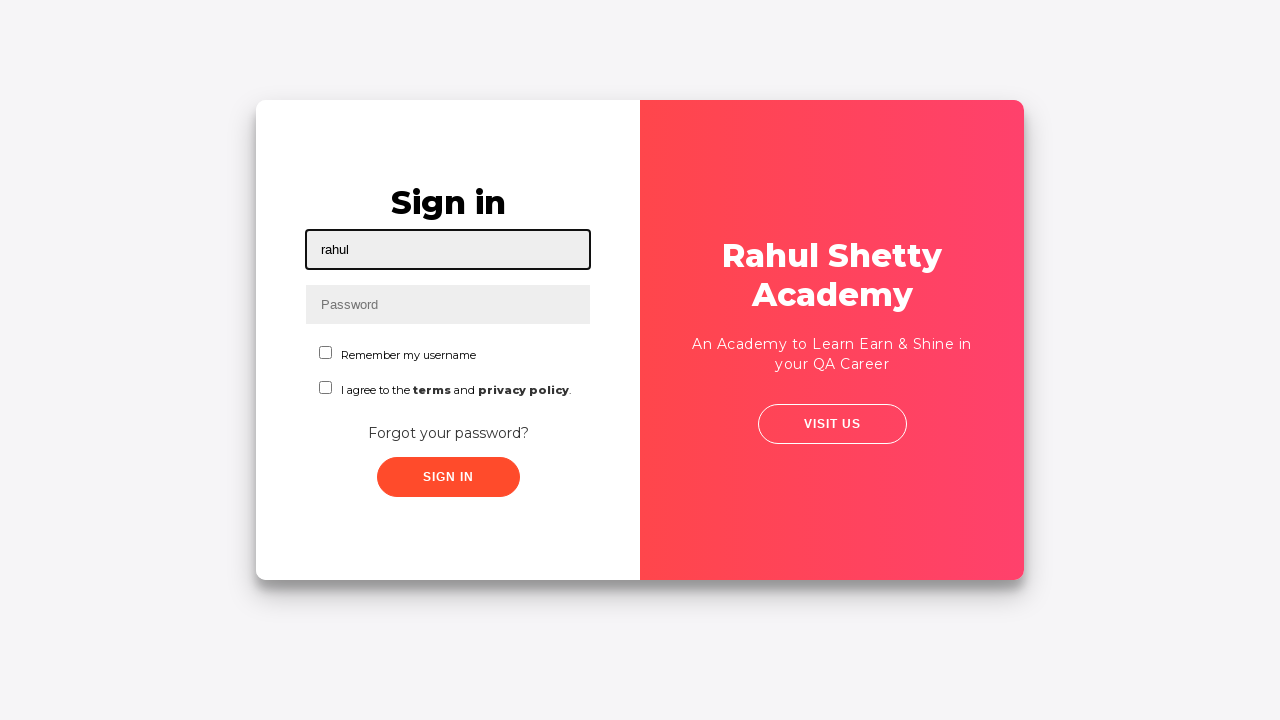

Filled password field with 'hello123' on input[name='inputPassword']
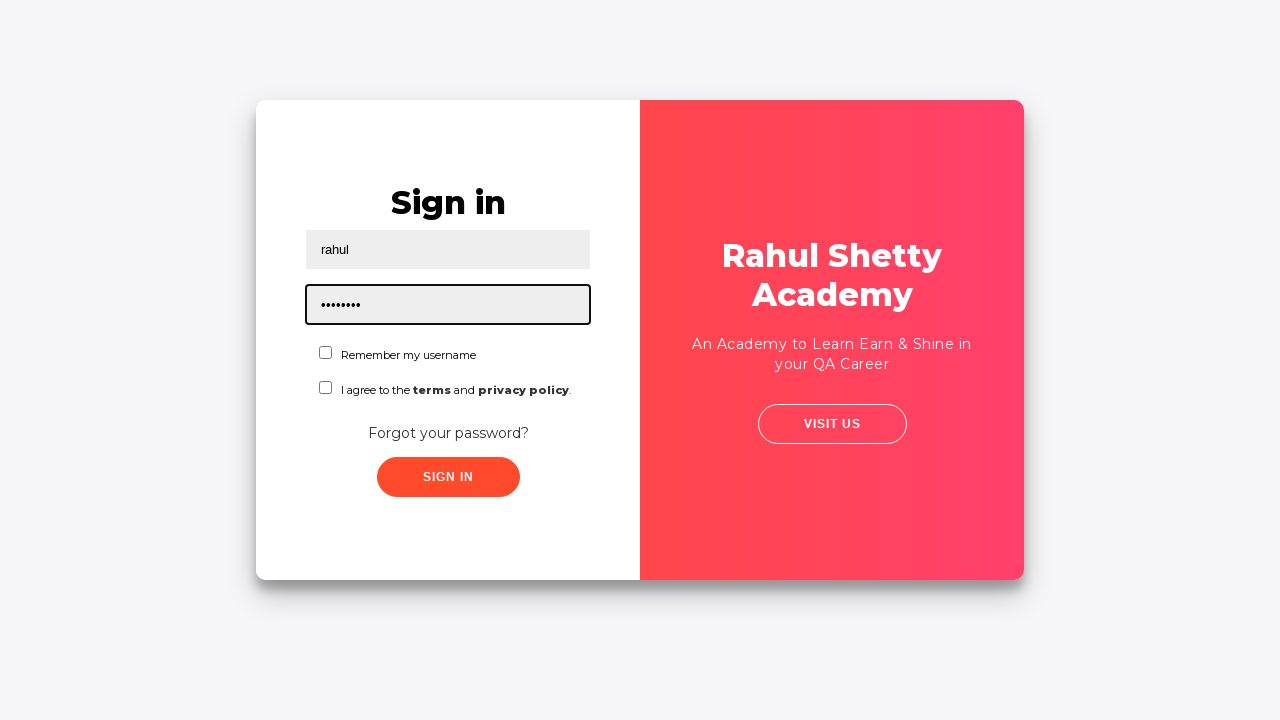

Clicked sign in button at (448, 477) on .signInBtn
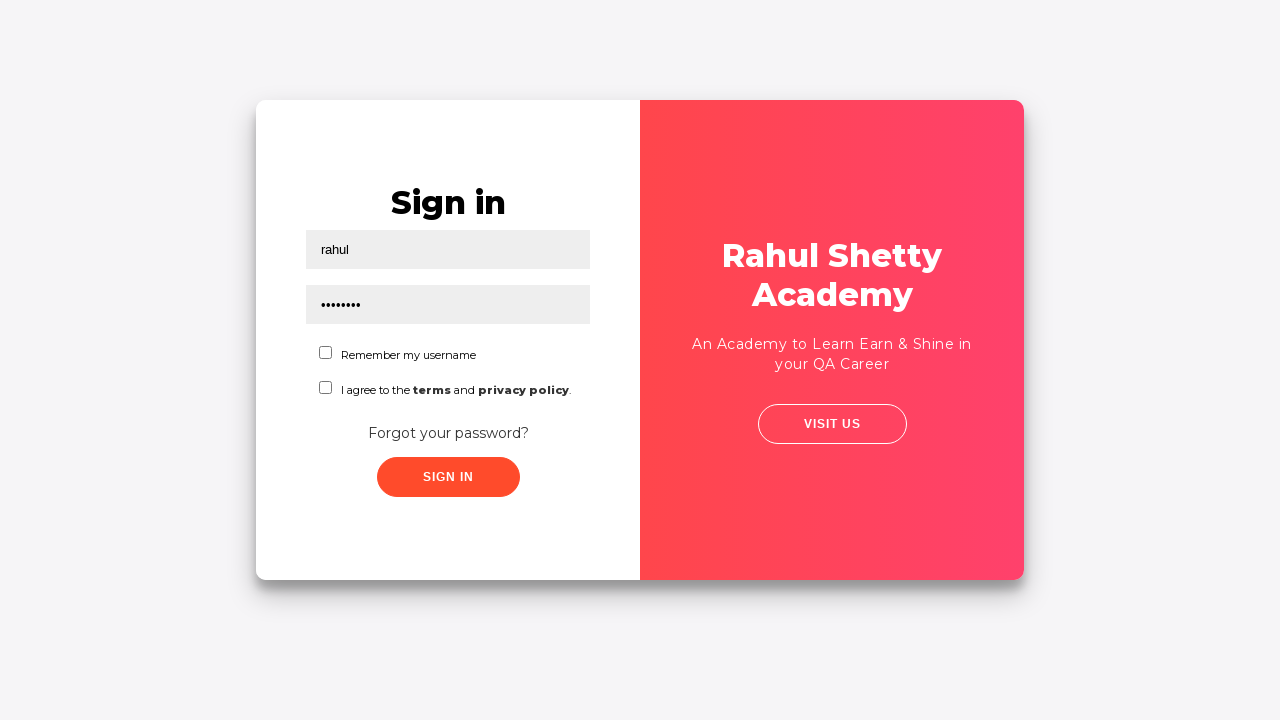

Error message appeared
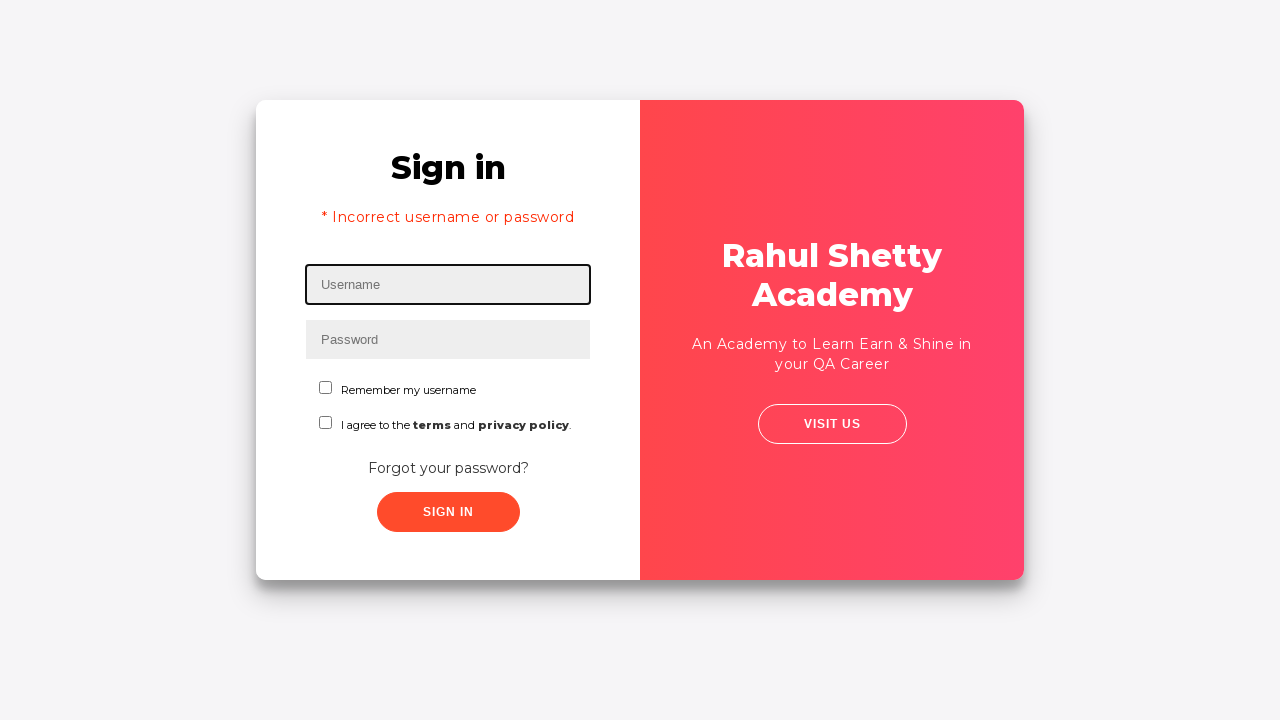

Clicked 'Forgot your password?' link at (448, 468) on text=Forgot your password?
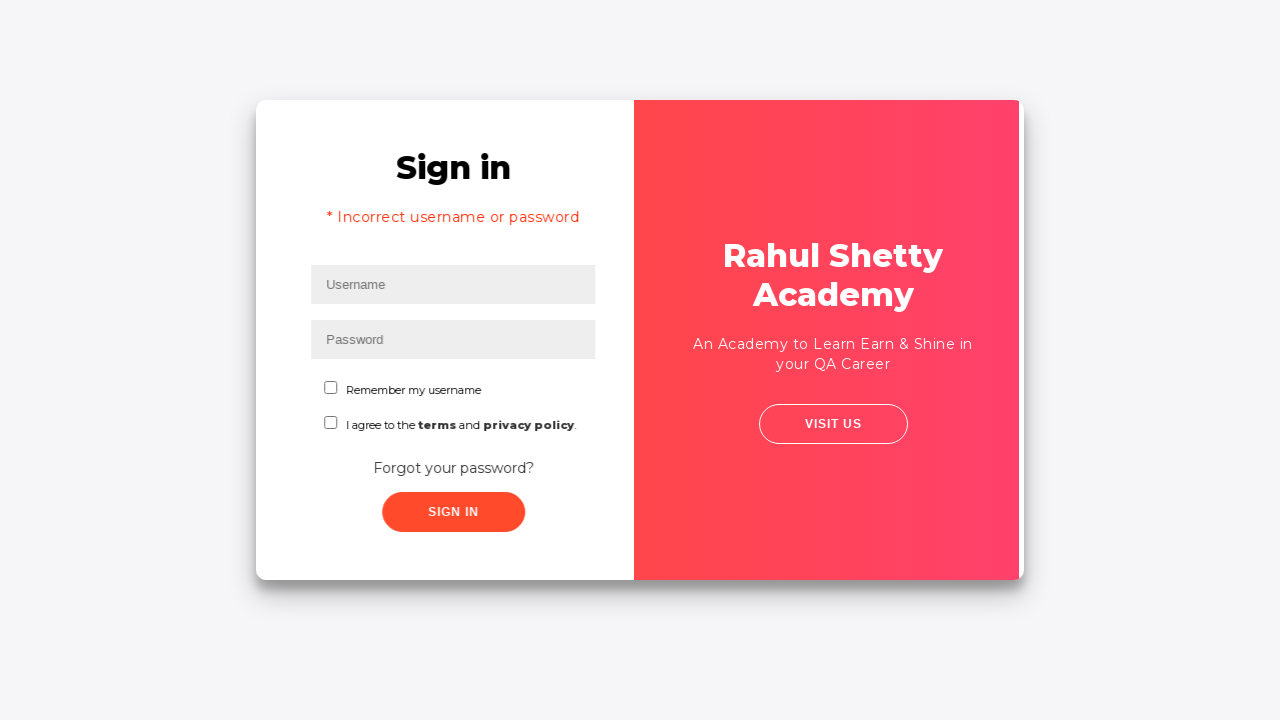

Waited 1 second for forgot password form to load
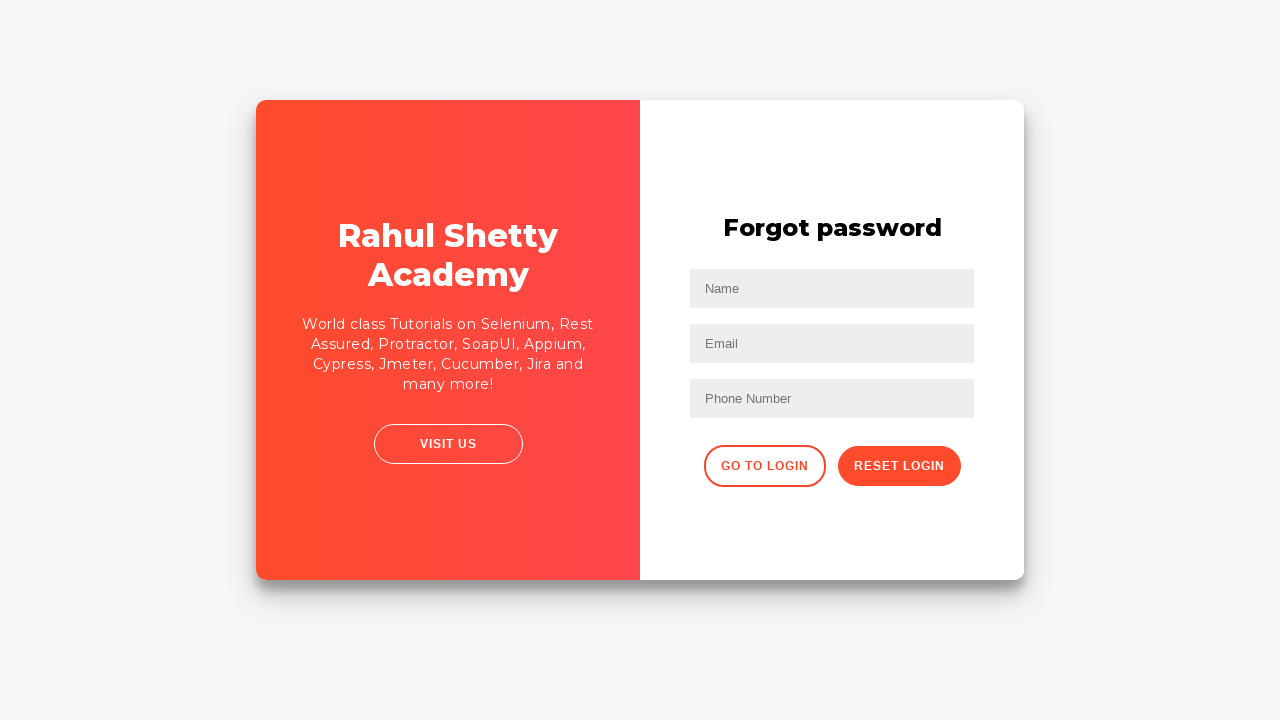

Filled name field with 'john' in forgot password form on input[placeholder='Name']
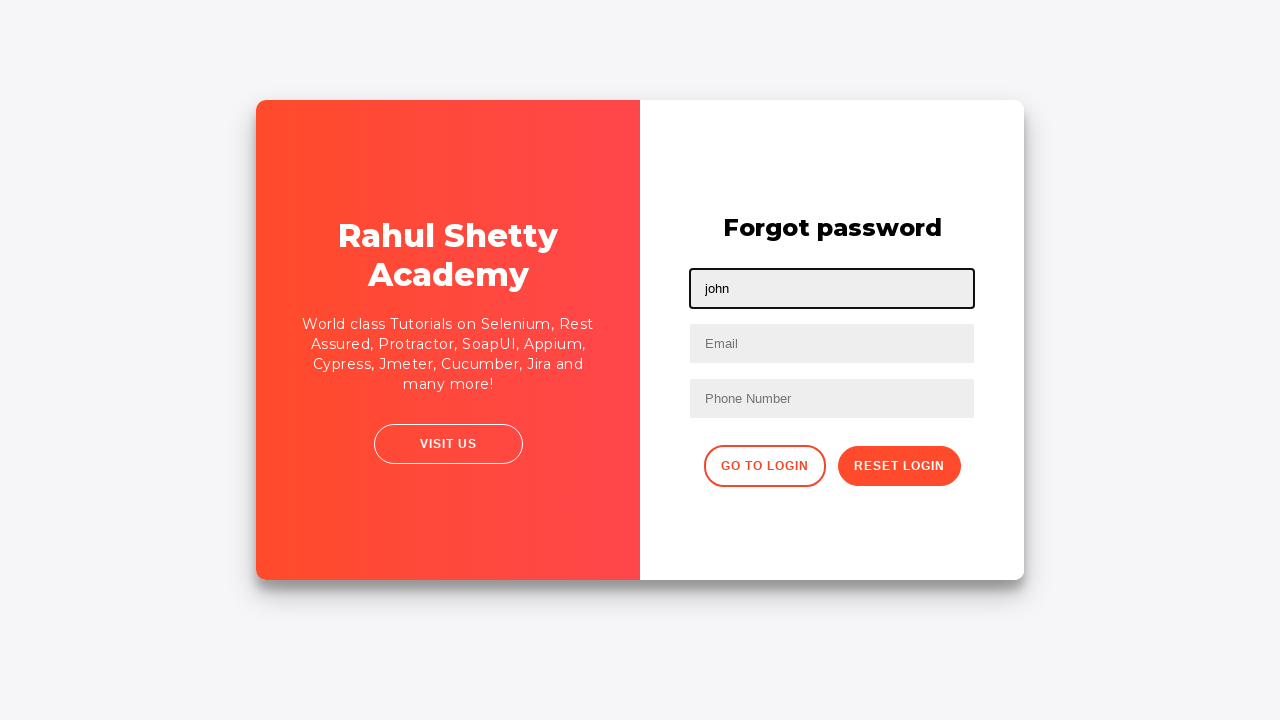

Filled email field with 'john@rsa.com' on input[placeholder='Email']
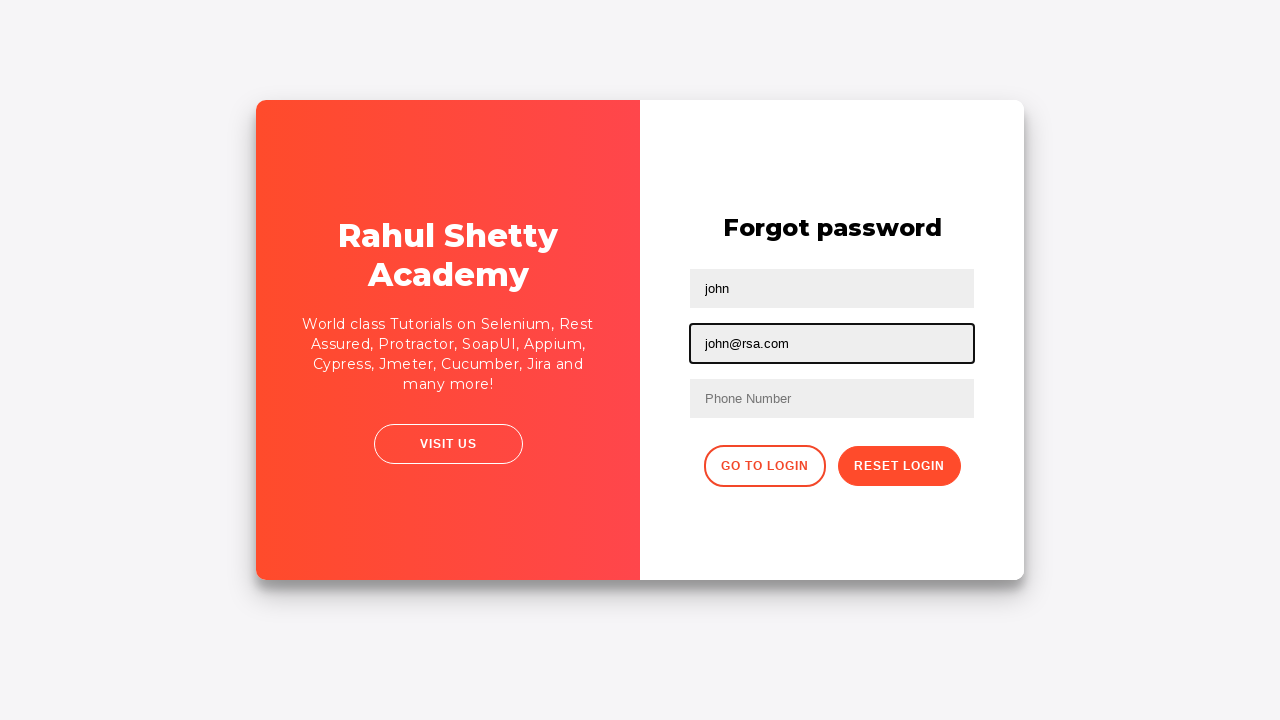

Updated email field to 'john@gmail.com' using nth-child selector on input[type='text']:nth-child(3)
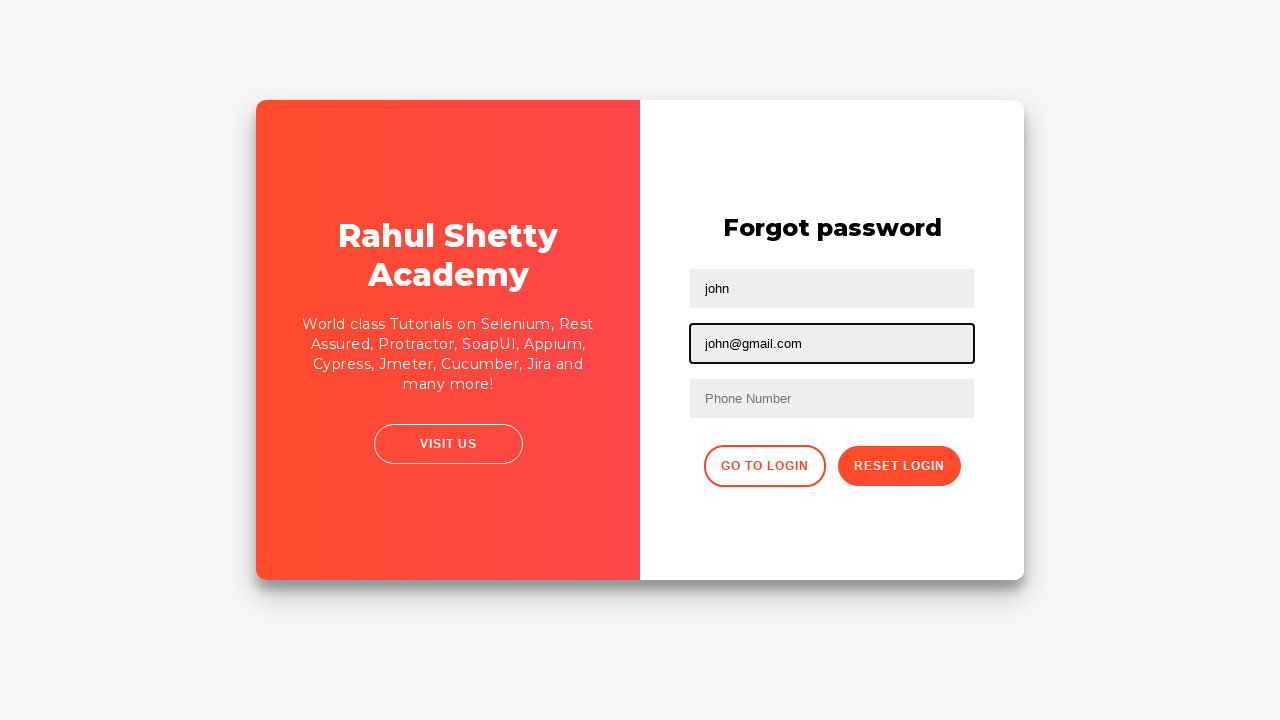

Filled phone number field with '956565' on form input:nth-of-type(3)
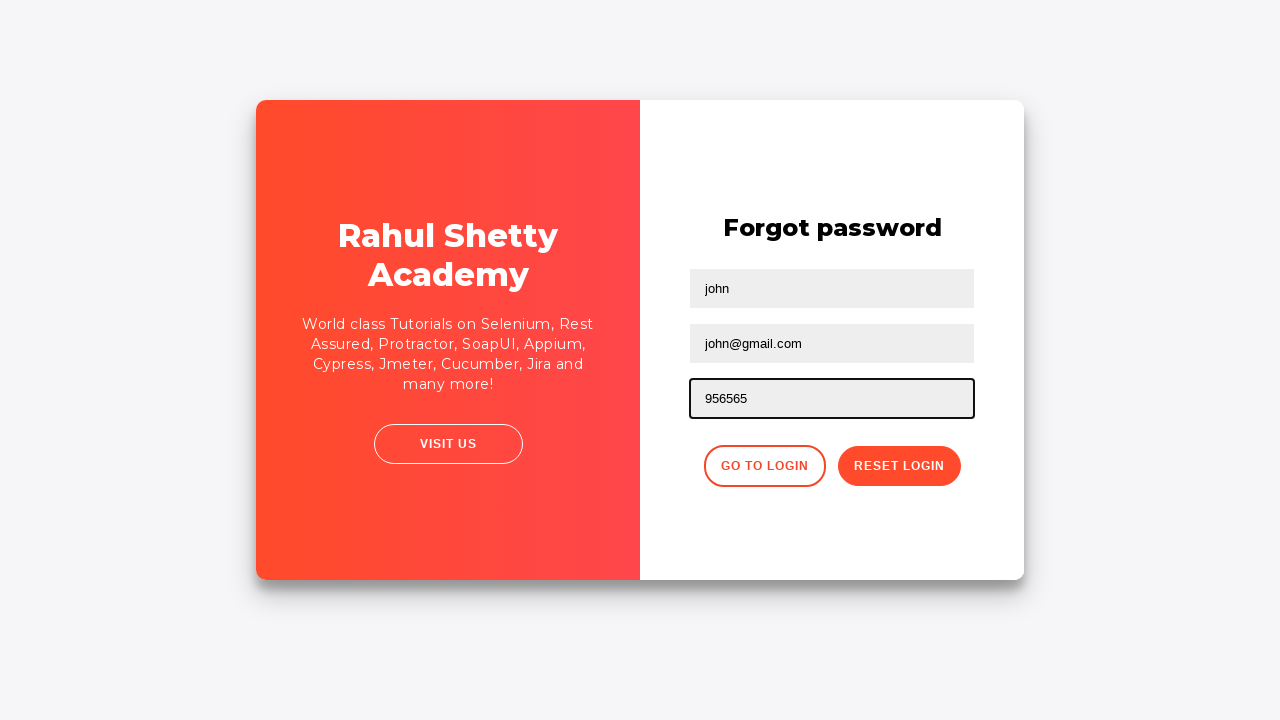

Clicked reset password button at (899, 466) on .reset-pwd-btn
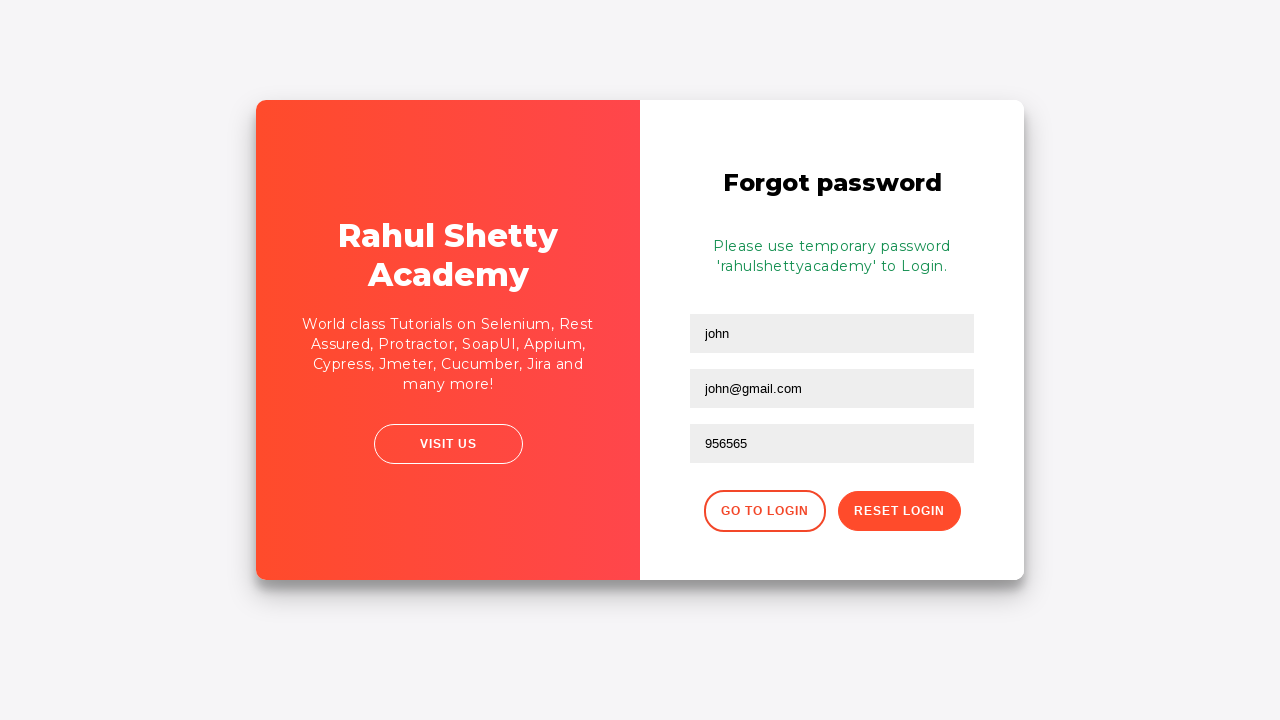

Password reset confirmation message appeared
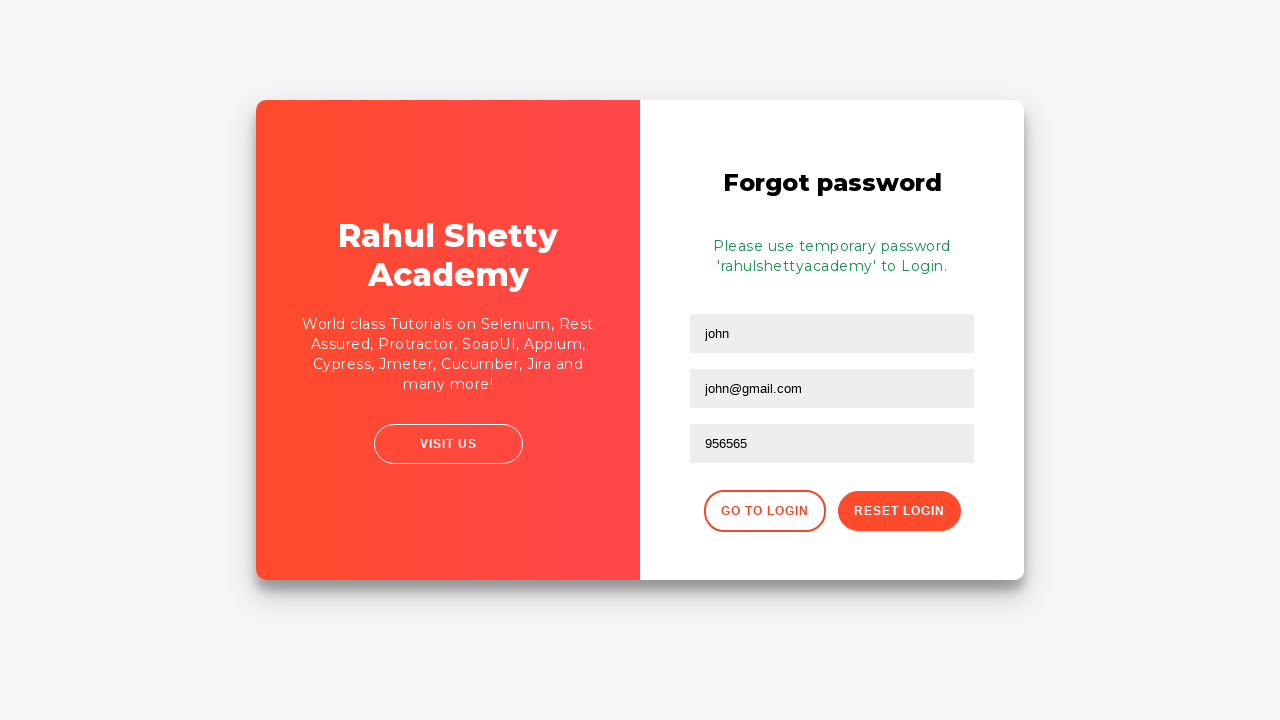

Clicked 'Go to Login' button to return to login form at (764, 511) on .forgot-pwd-btn-conainer button:first-child
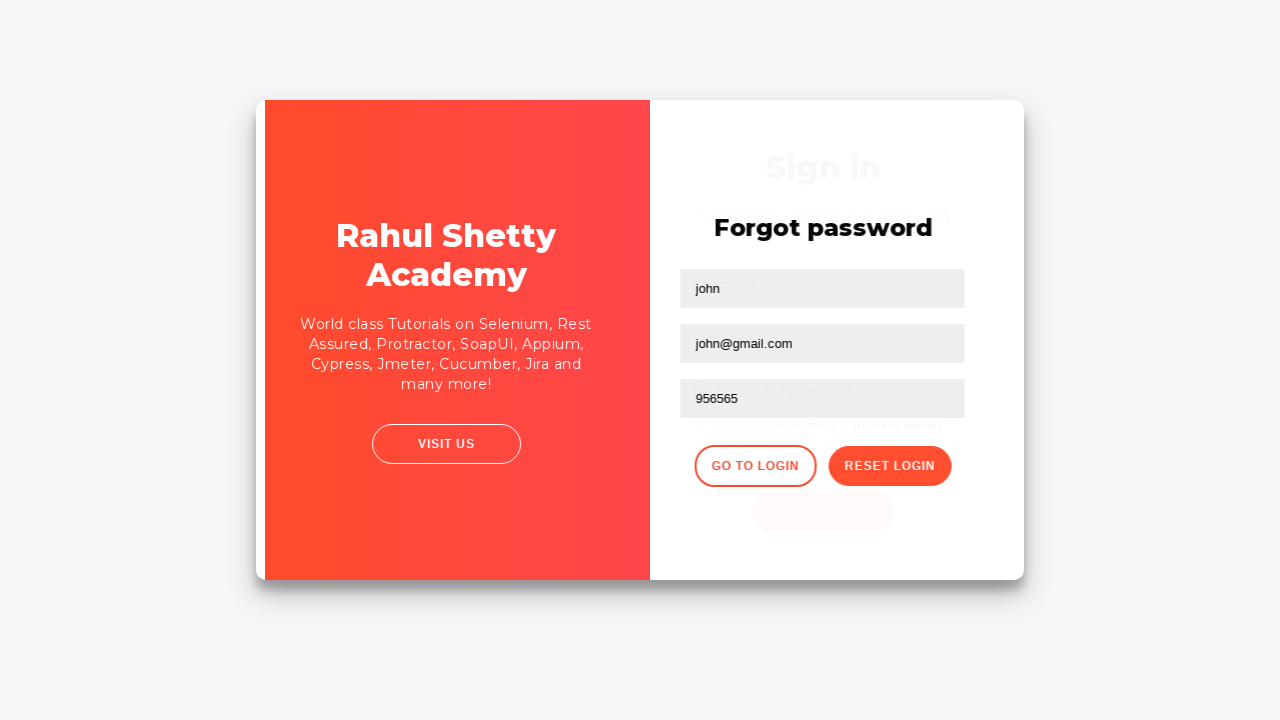

Waited 2 seconds for login form to load
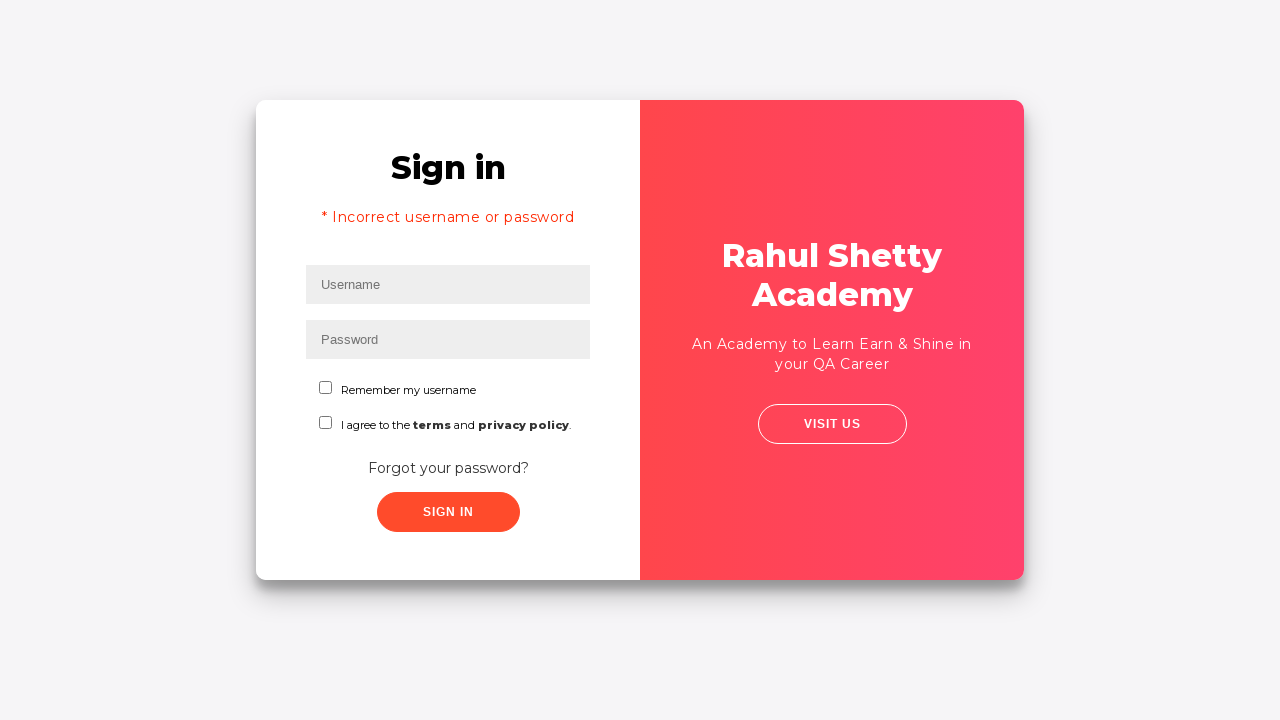

Filled username field again with 'rahul' on #inputUsername
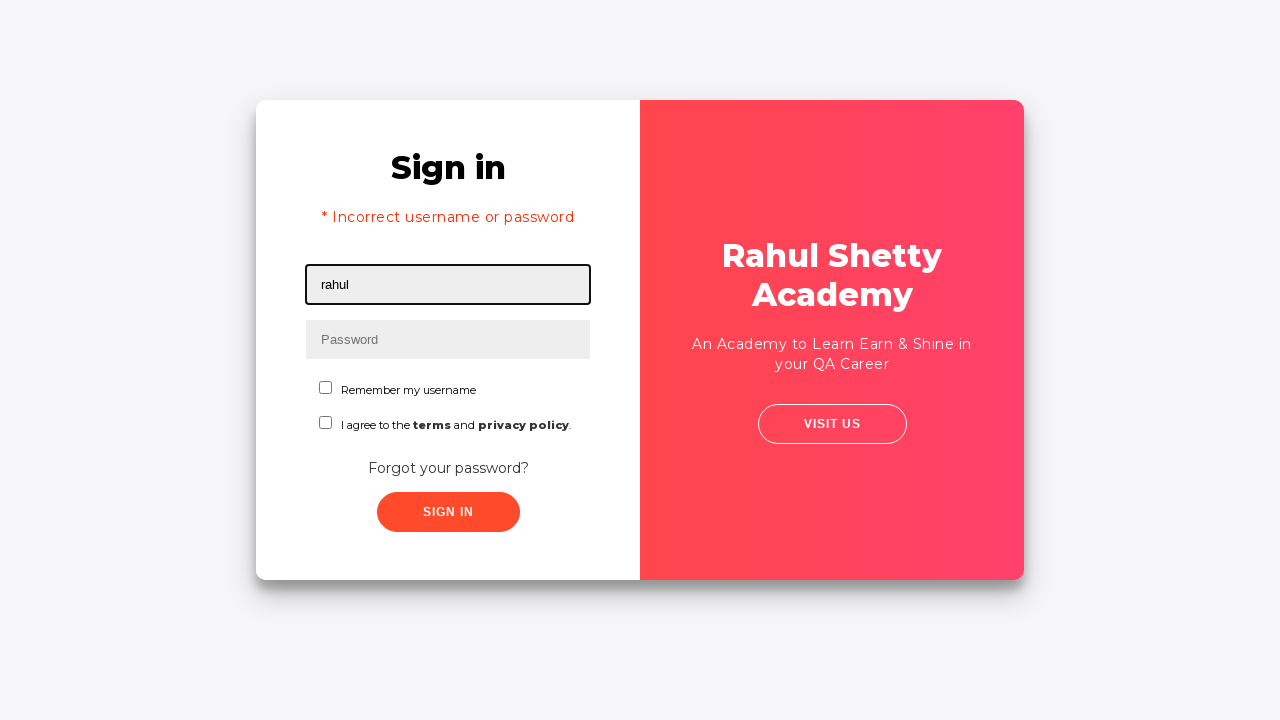

Filled password field with correct credentials 'rahulshettyacademy' on input[type*='pass']
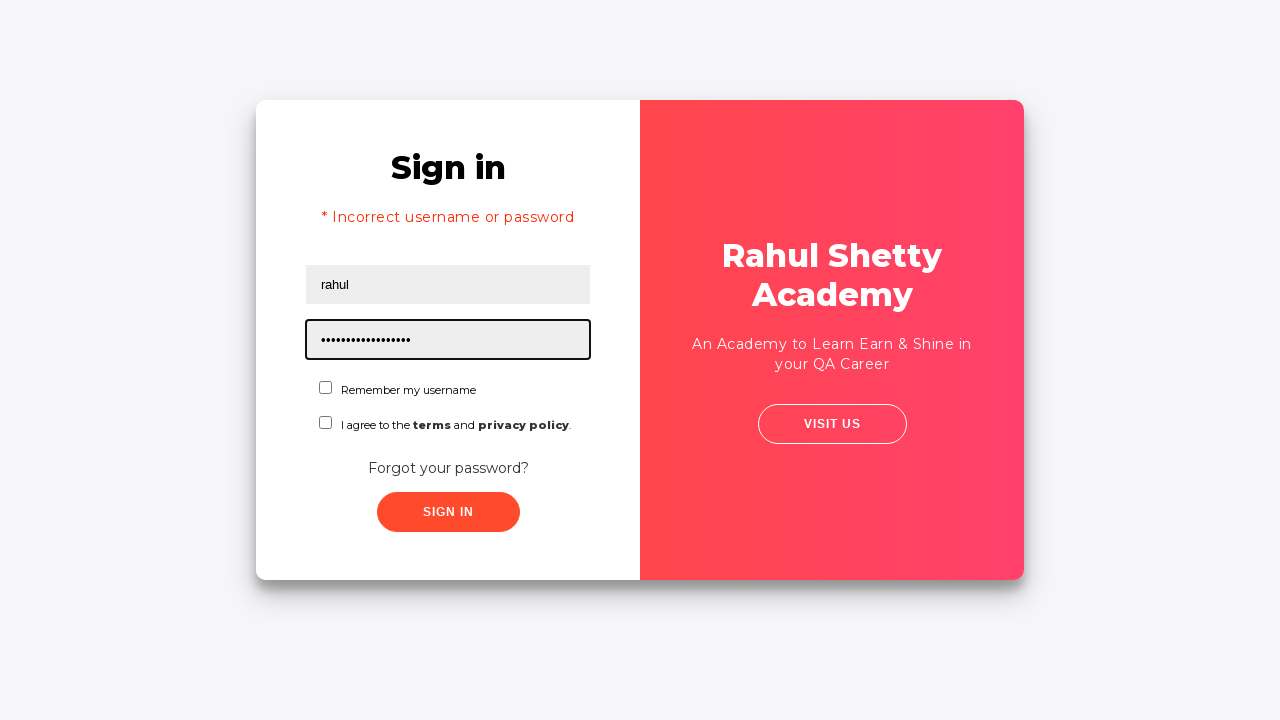

Checked first checkbox at (326, 388) on #chkboxOne
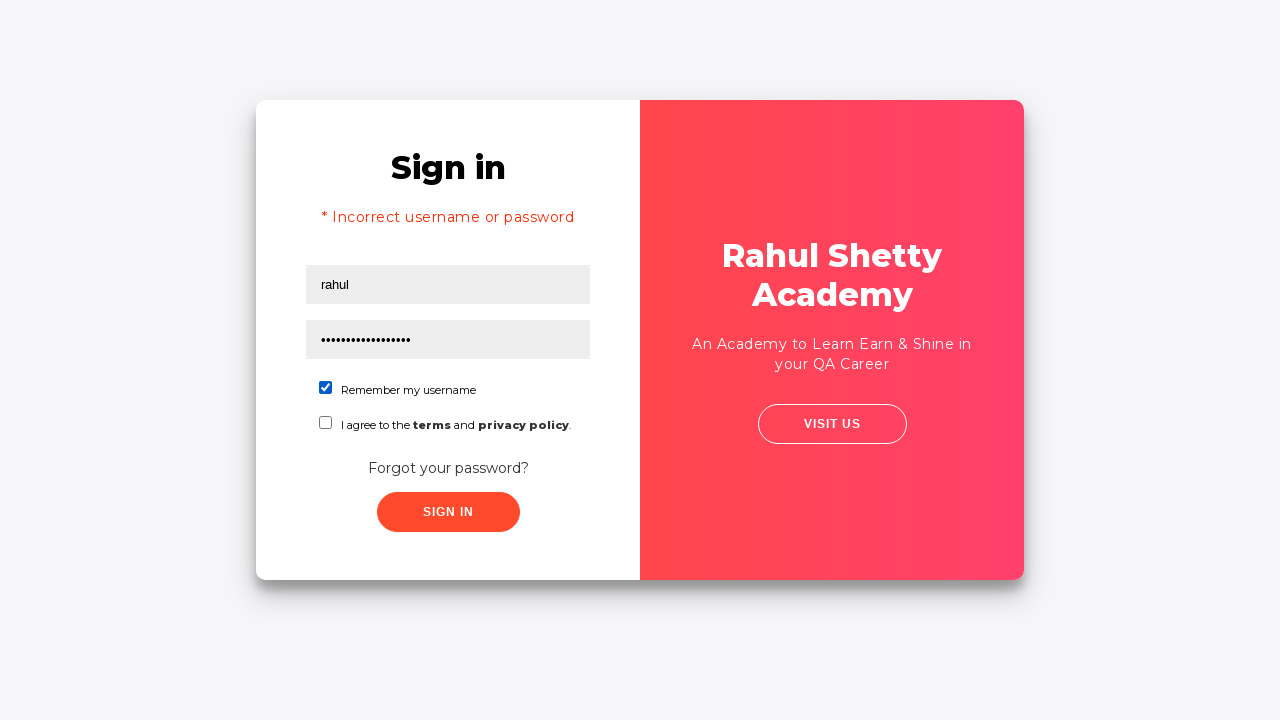

Checked second checkbox at (326, 422) on #chkboxTwo
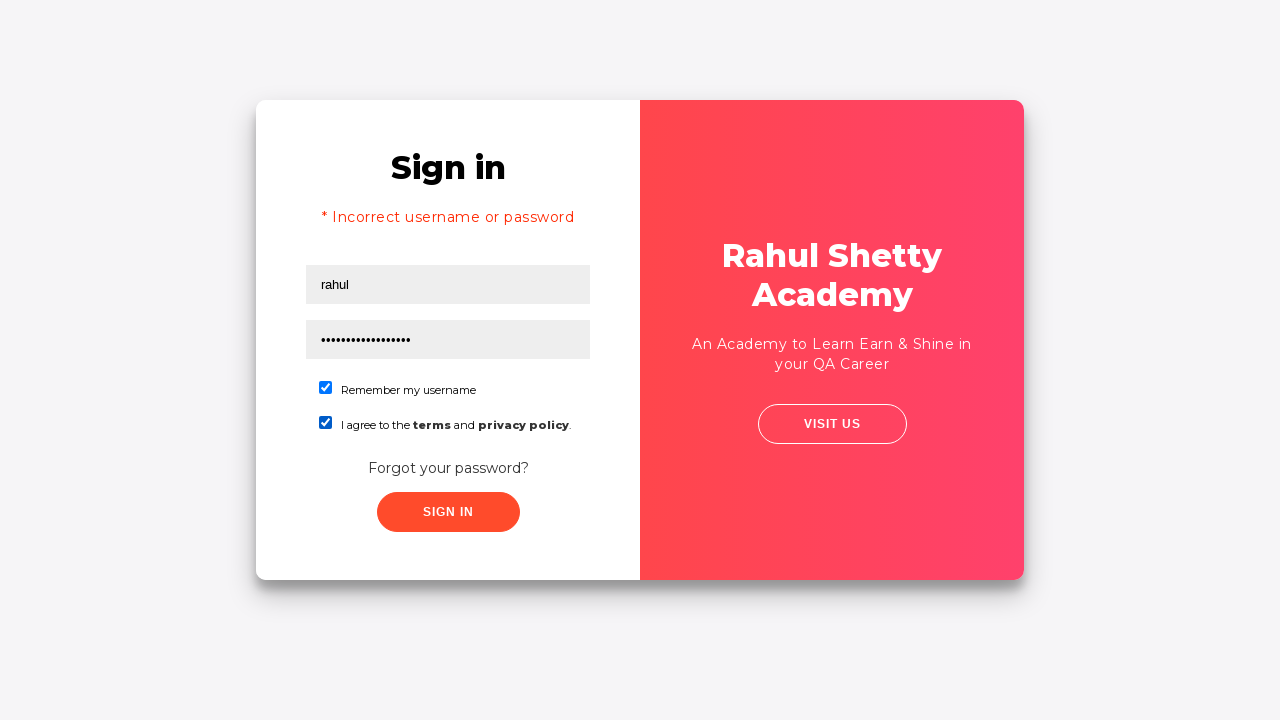

Clicked submit button to complete login at (448, 512) on button[class*='submit']
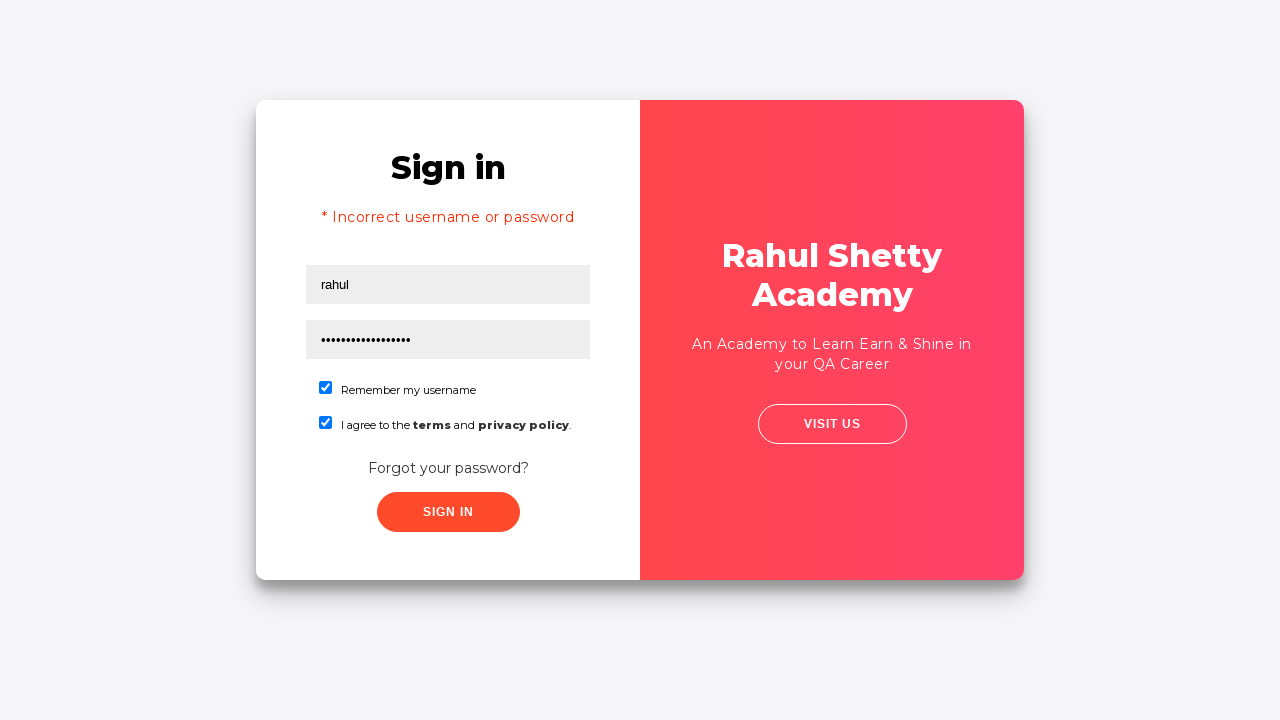

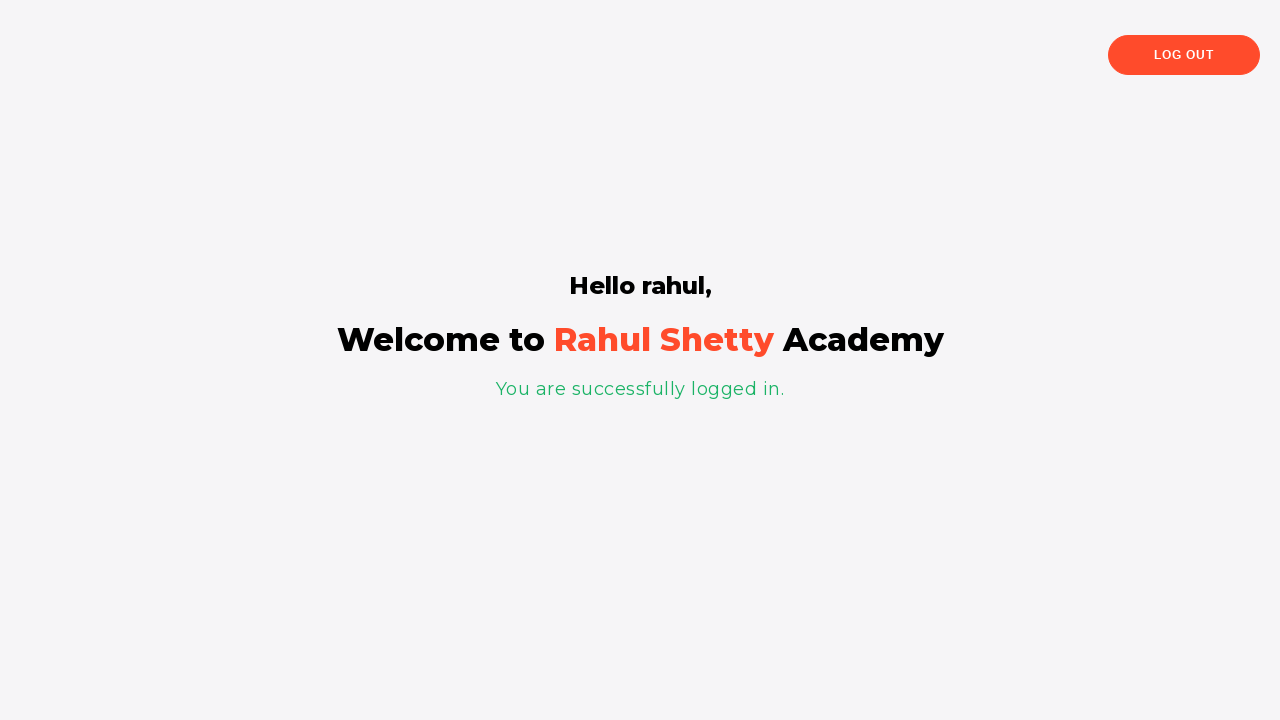